Tests navigation on Demoblaze e-commerce site by clicking on the Laptops category and then selecting the Sony vaio i5 product to view its details.

Starting URL: https://www.demoblaze.com/

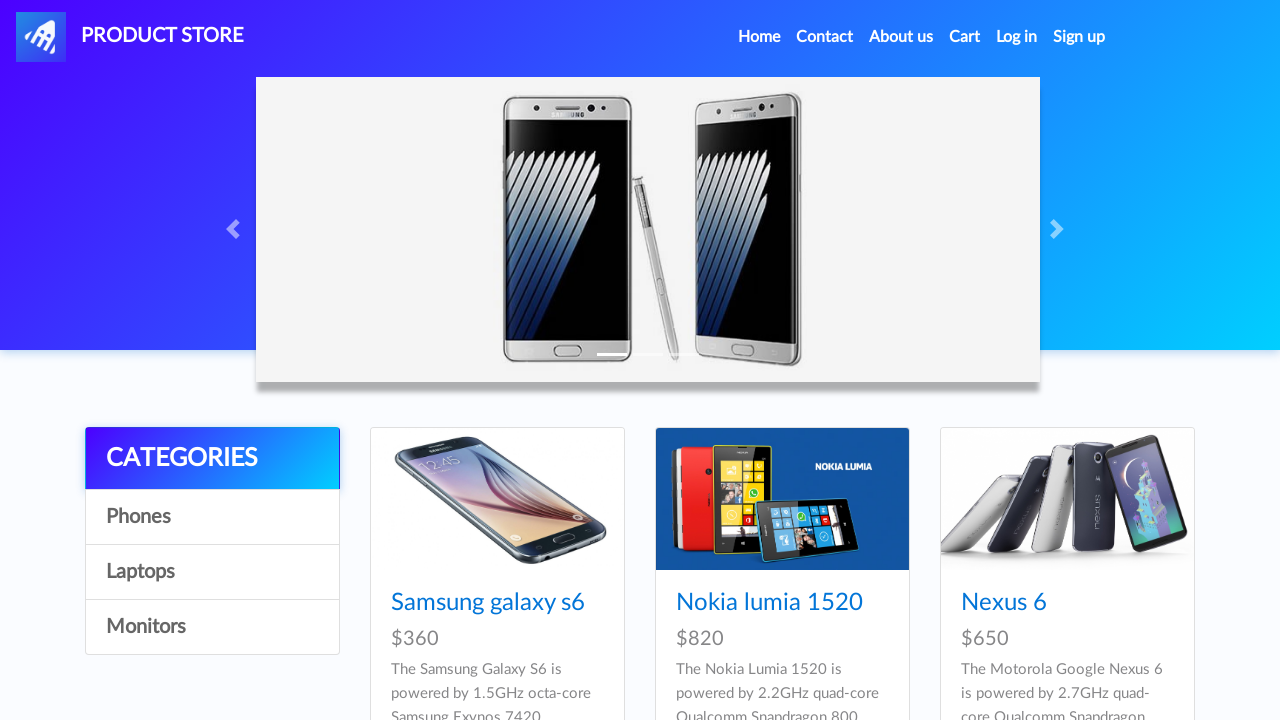

Clicked on Laptops category at (212, 572) on text=Laptops
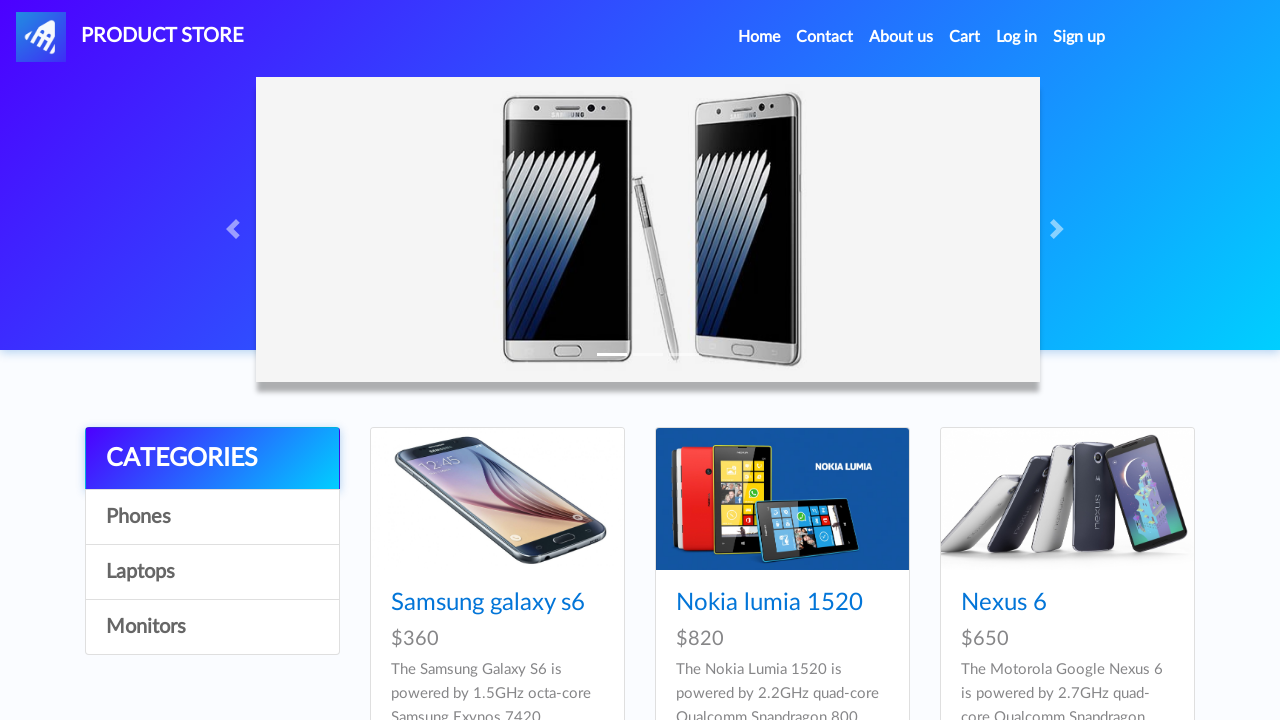

Waited for products to load after category selection
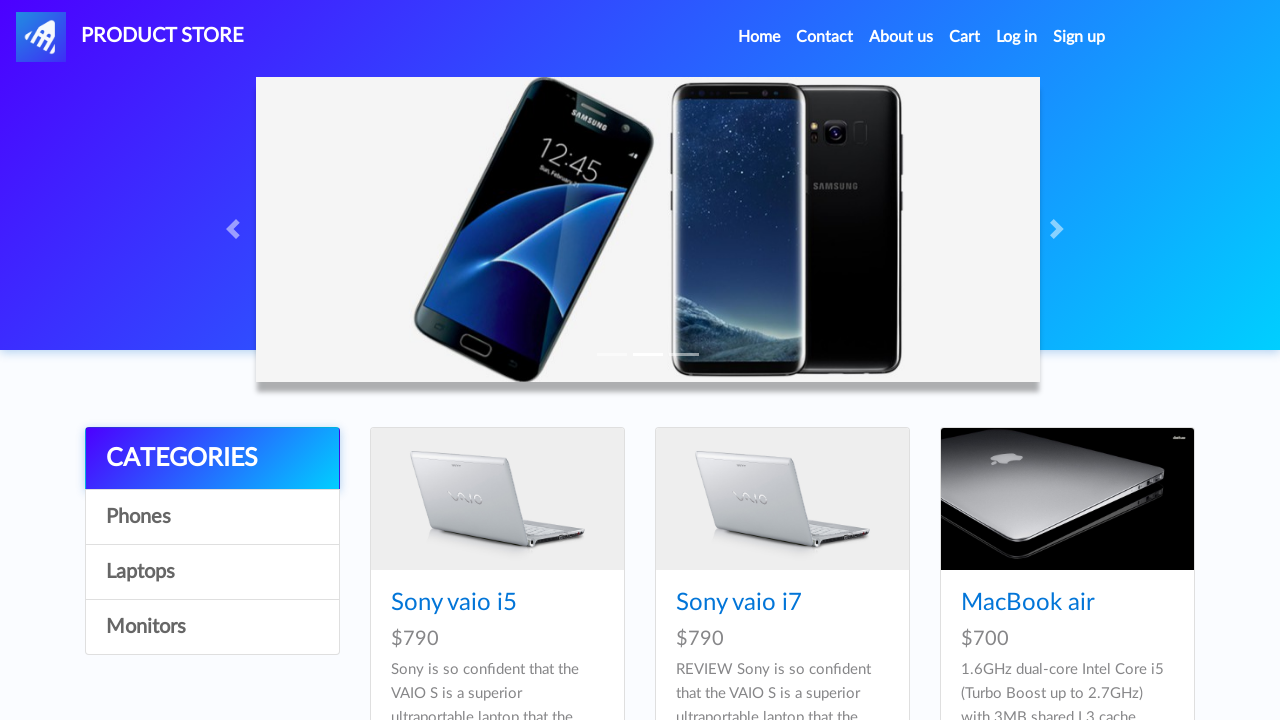

Clicked on Sony vaio i5 product at (454, 603) on text=Sony vaio i5
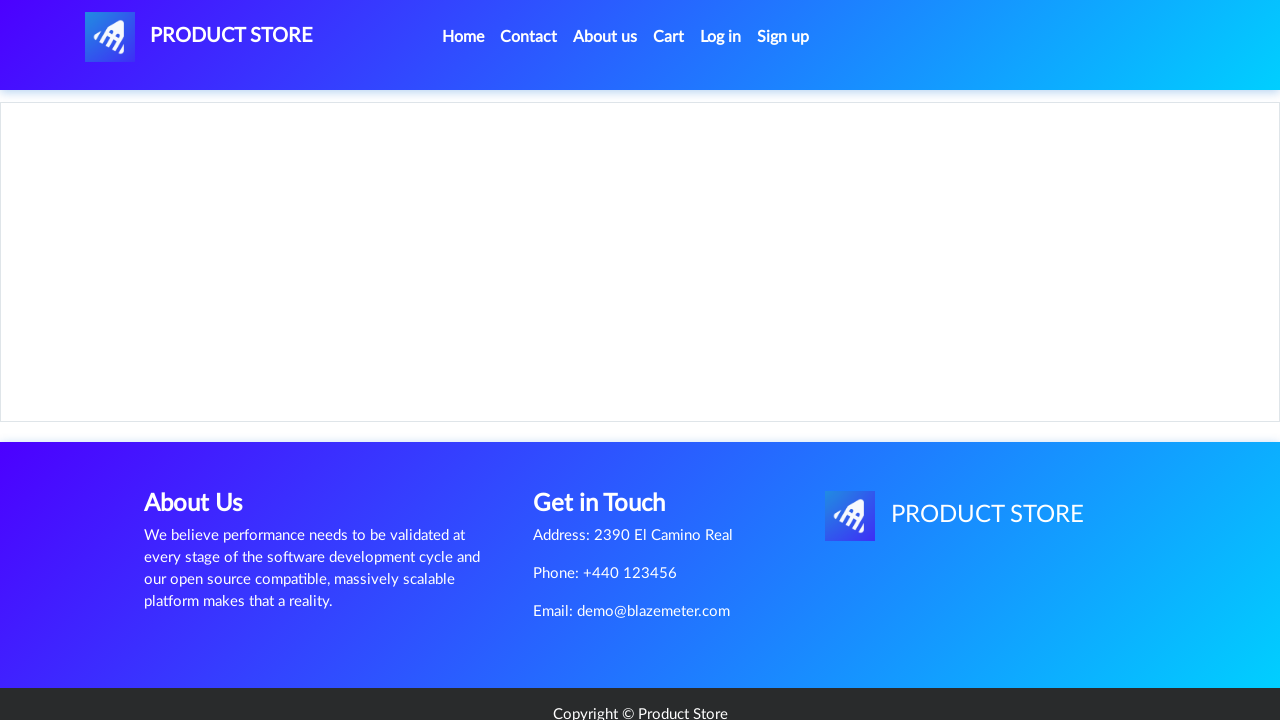

Product details page loaded
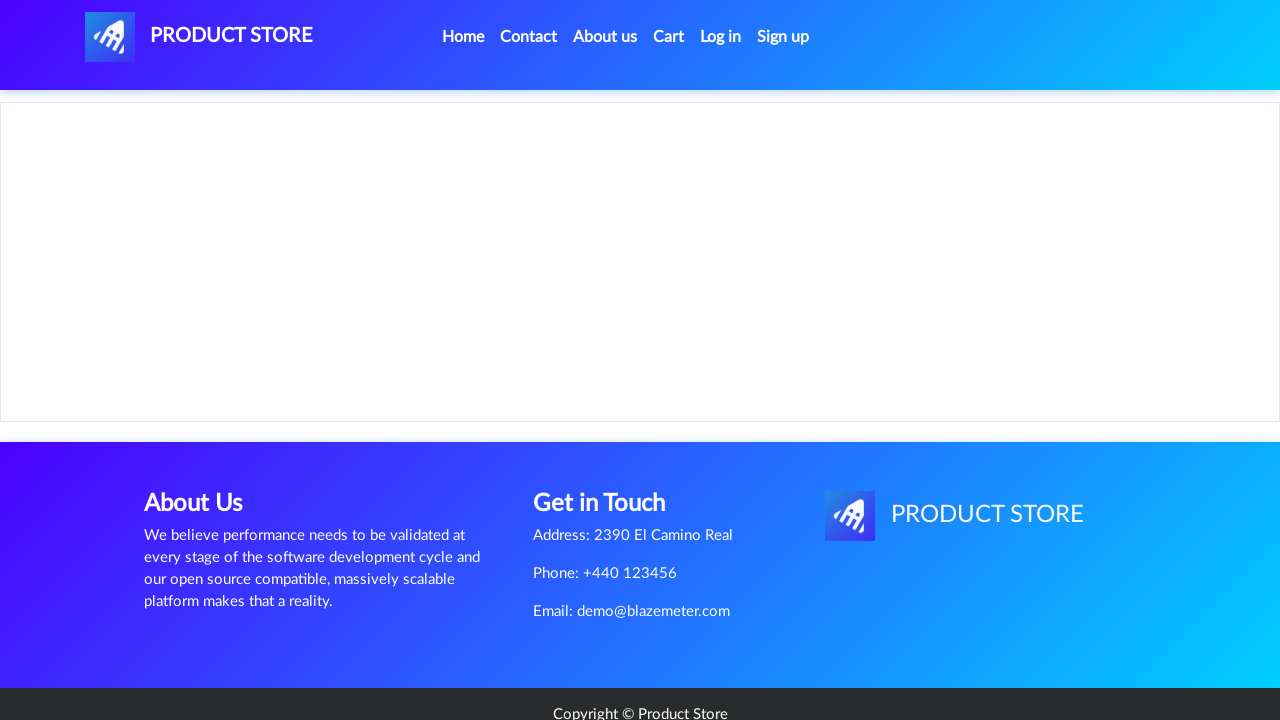

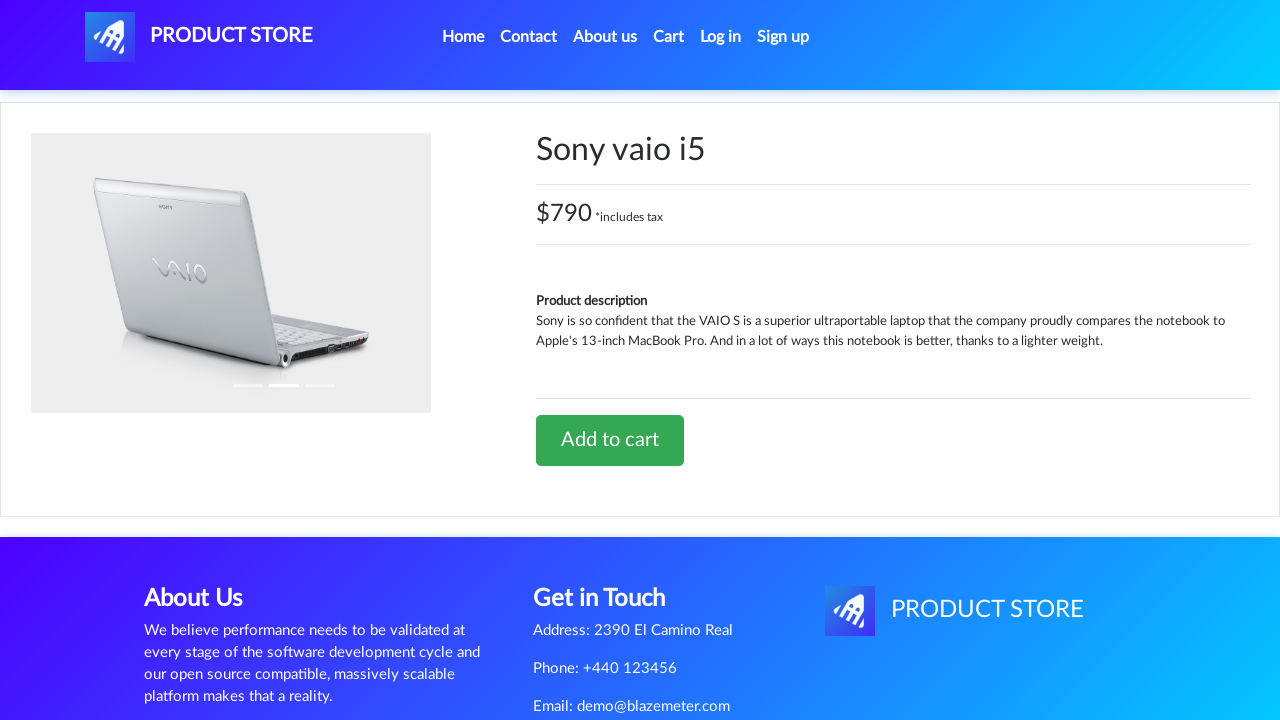